Tests downloading files by clicking on download links on a demo page. Clicks on two download links (a PNG image and a PDF document).

Starting URL: https://bonigarcia.dev/selenium-webdriver-java/download.html

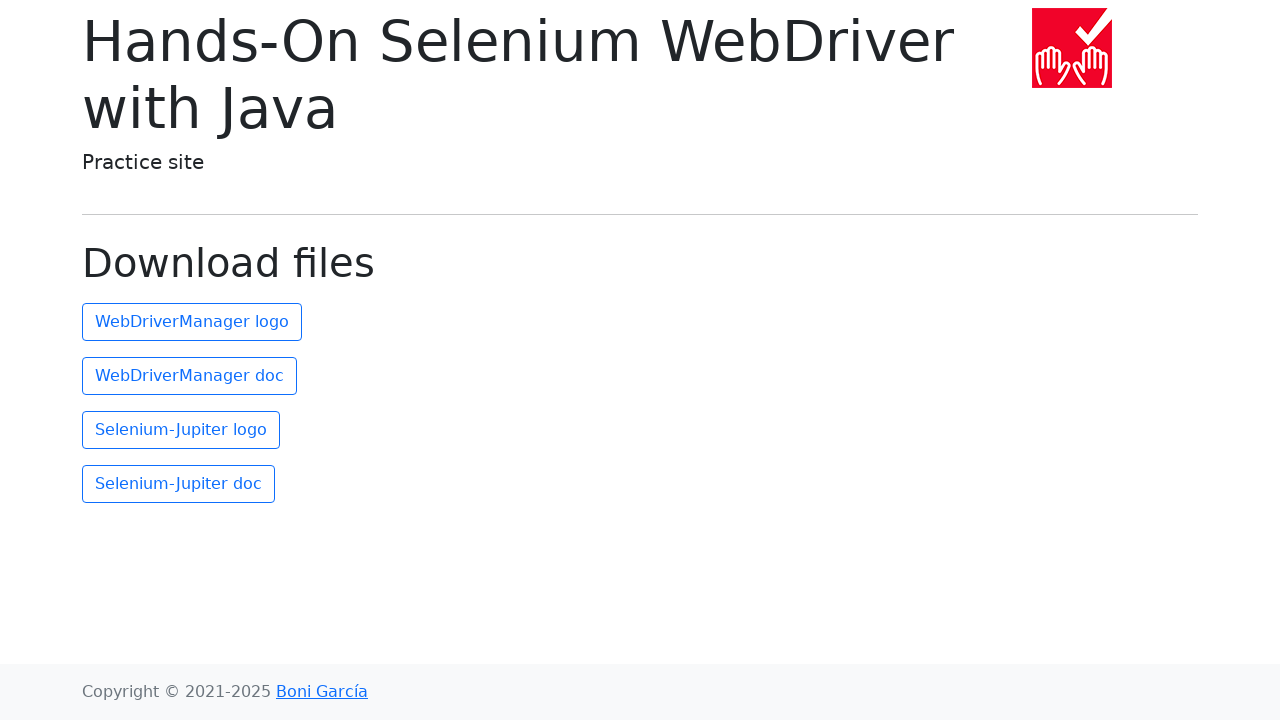

Navigated to download demo page
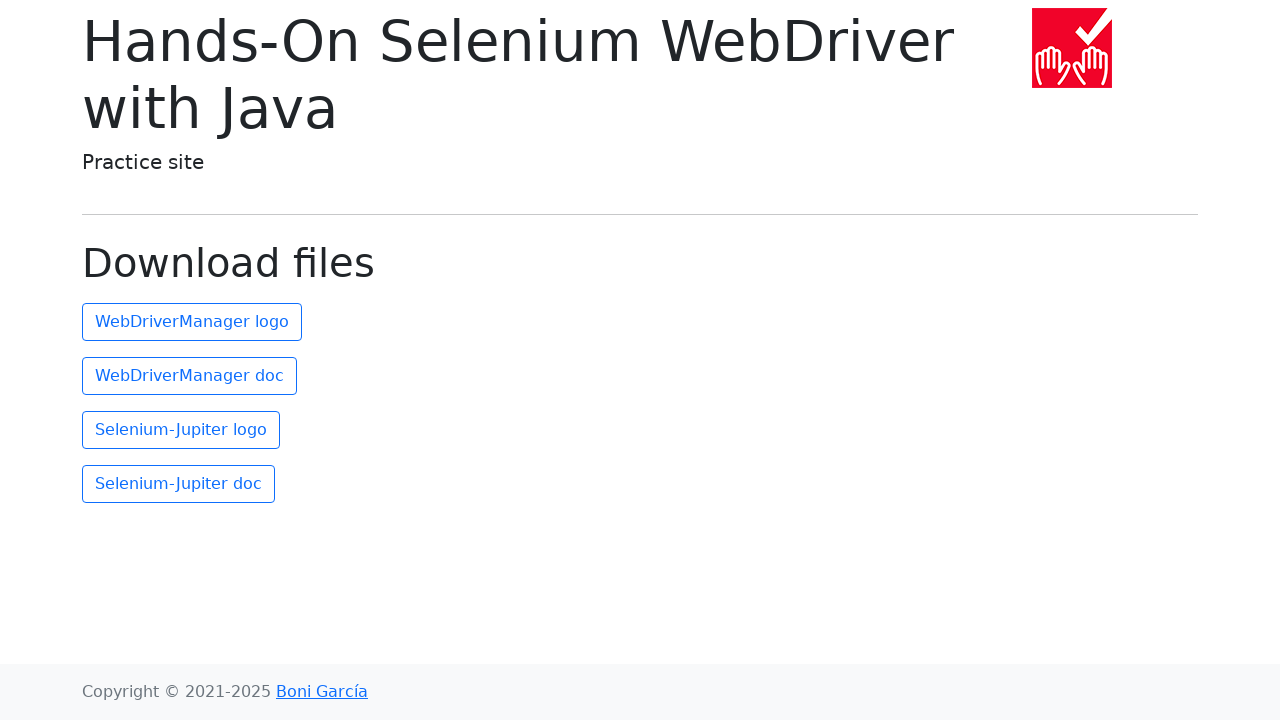

Clicked first download link (PNG image) at (192, 322) on (//a)[2]
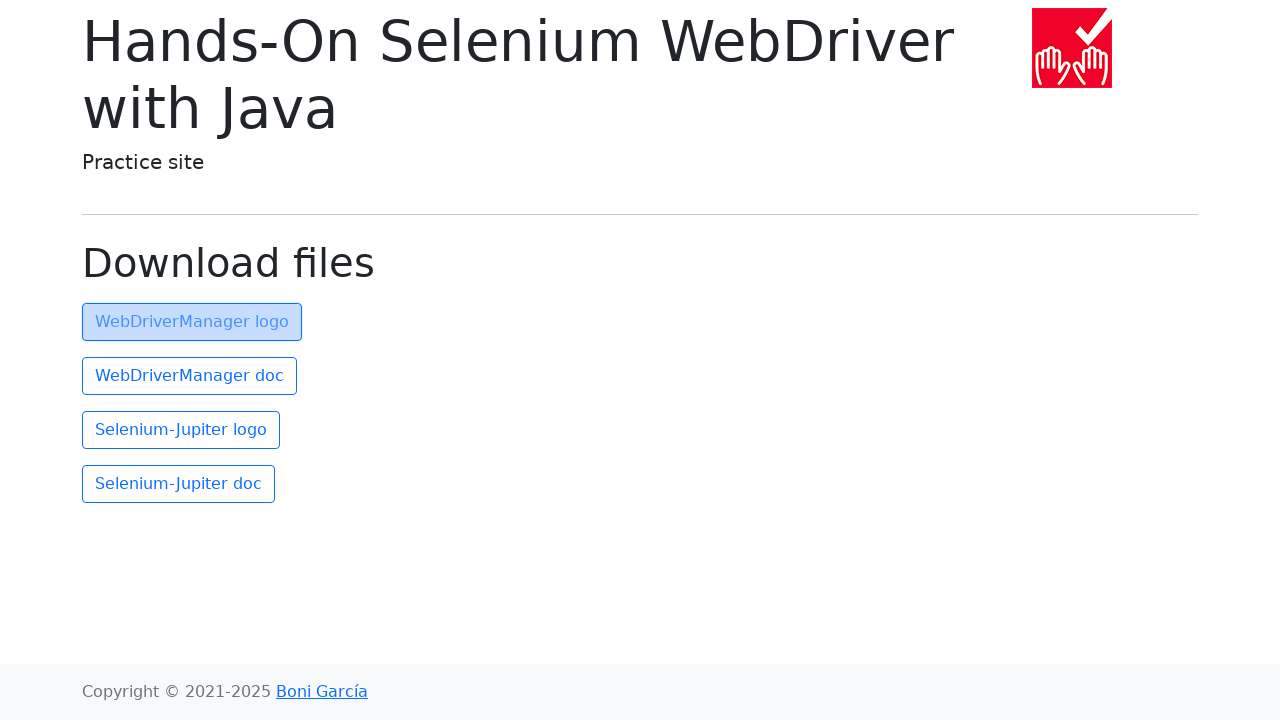

Clicked second download link (PDF document) at (190, 376) on (//a)[3]
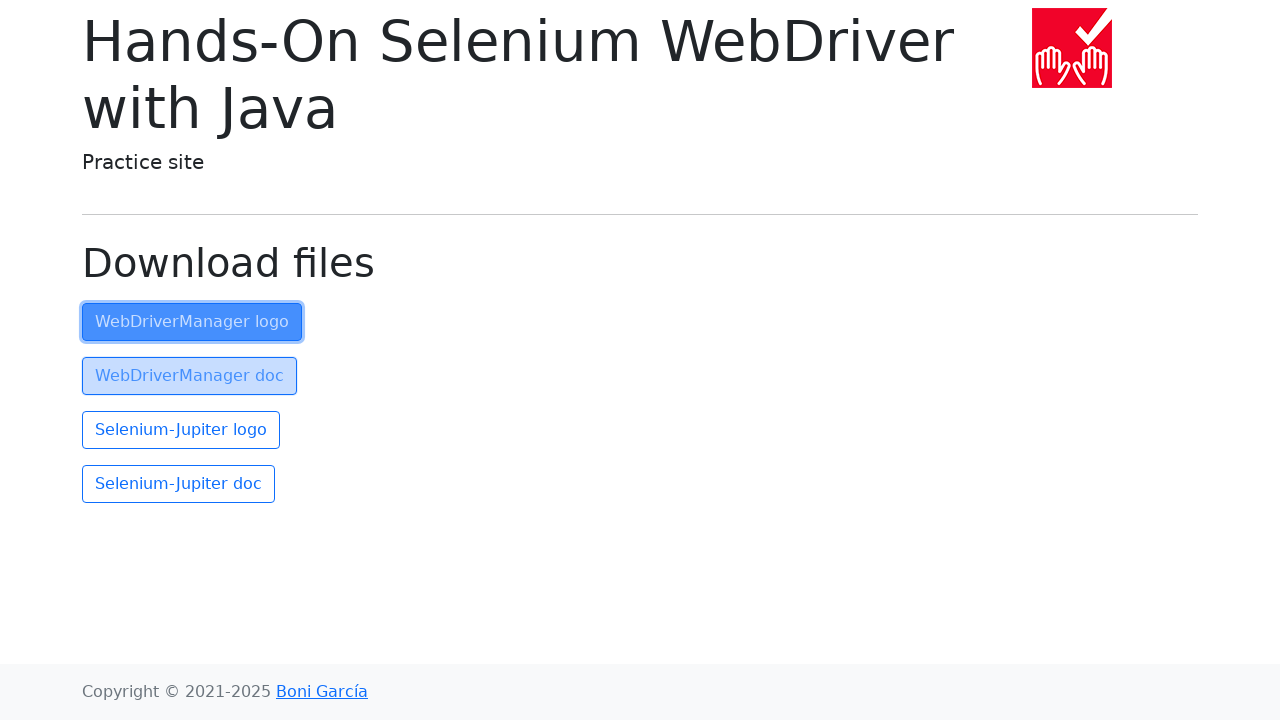

Waited 2000ms for downloads to initiate
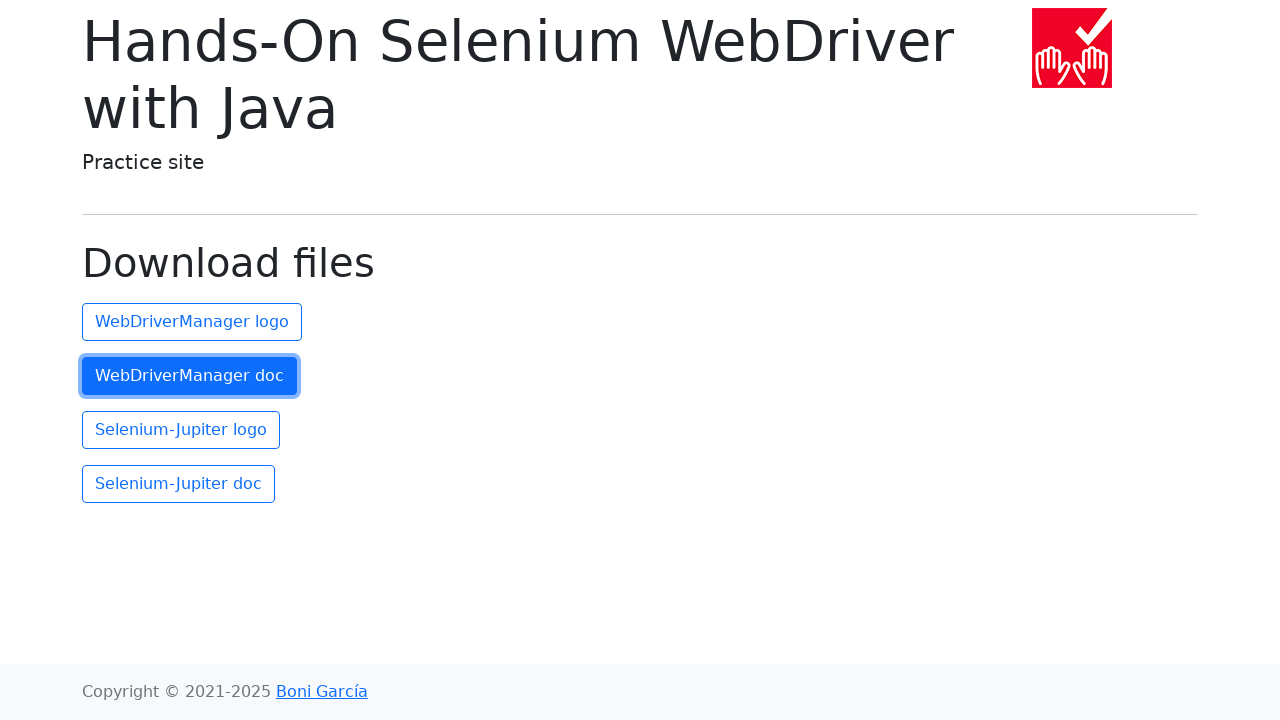

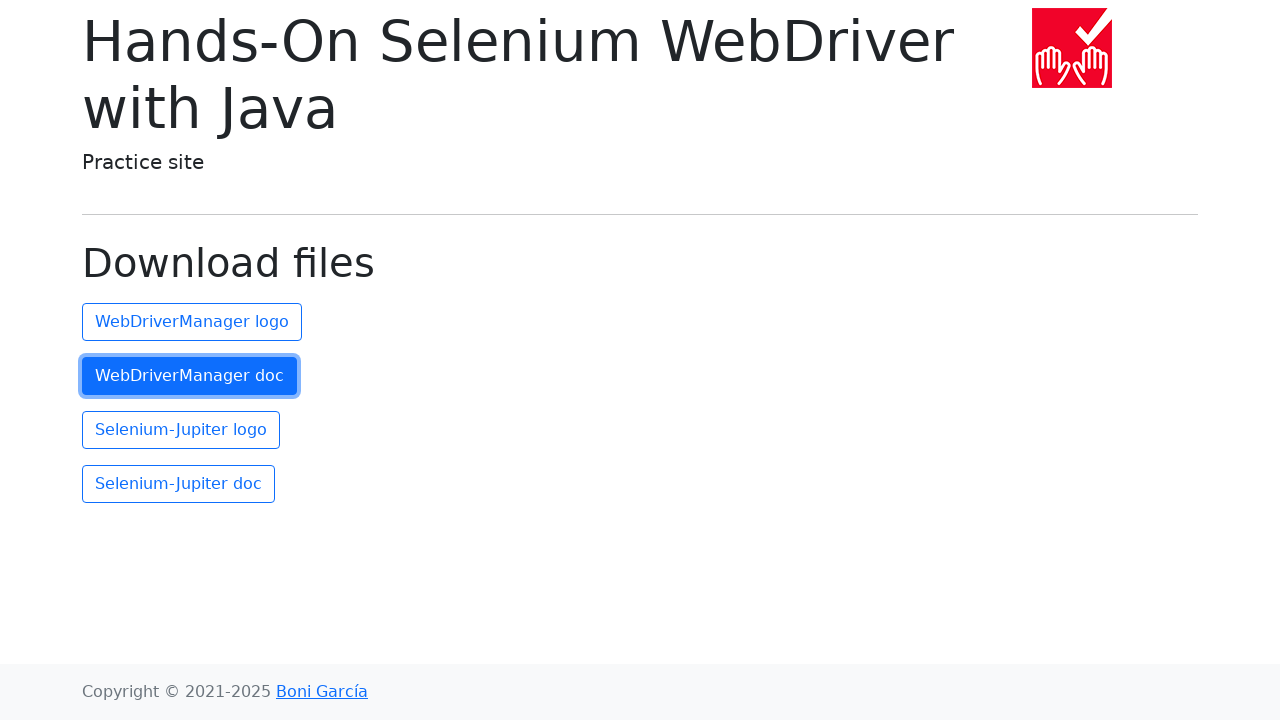